Tests the Text Box form on demoqa.com by navigating through Elements section, filling in user details (name, email, current address, permanent address), and verifying the submitted data appears correctly.

Starting URL: https://demoqa.com

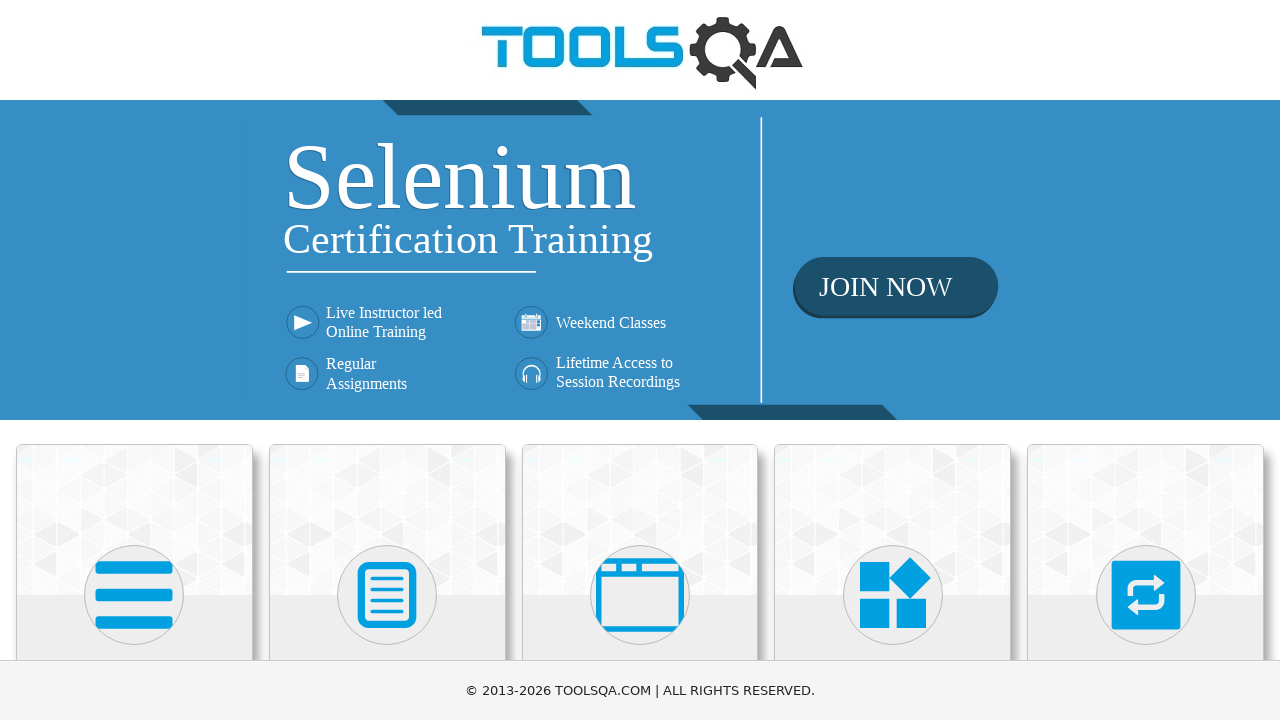

Navigated to demoqa.com home page
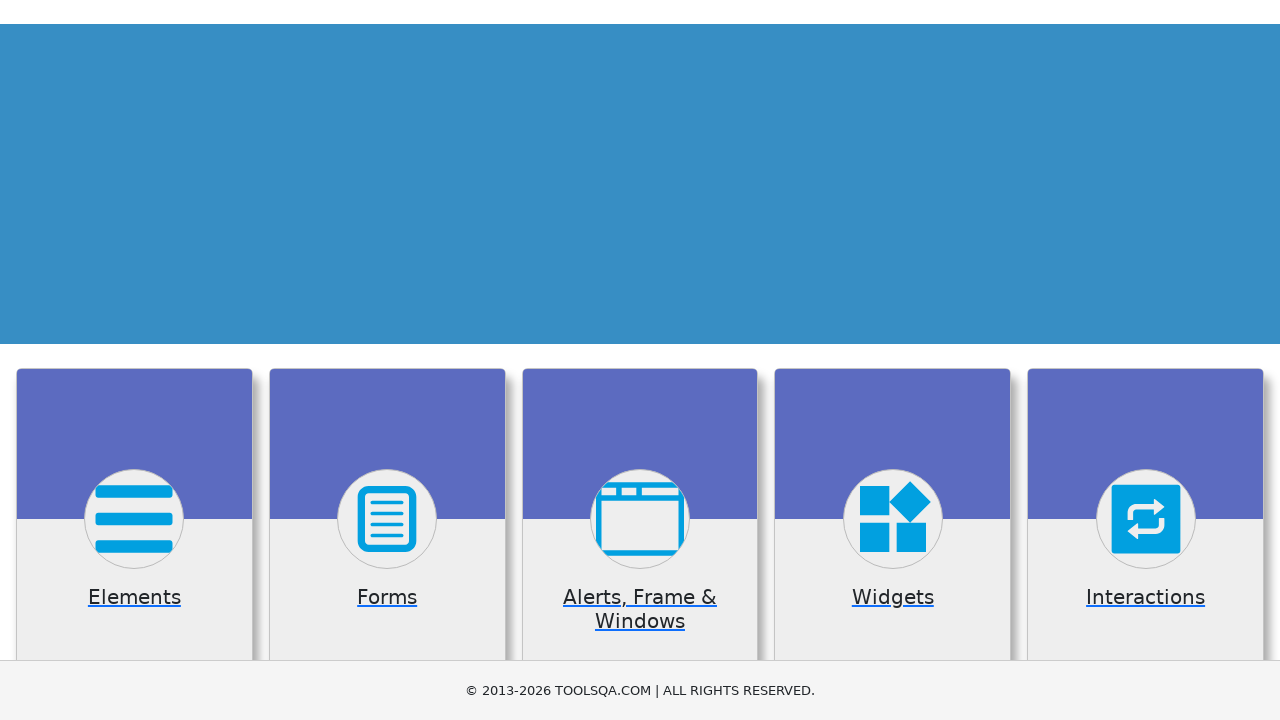

Clicked on Elements card at (134, 360) on div.card-body:has-text('Elements')
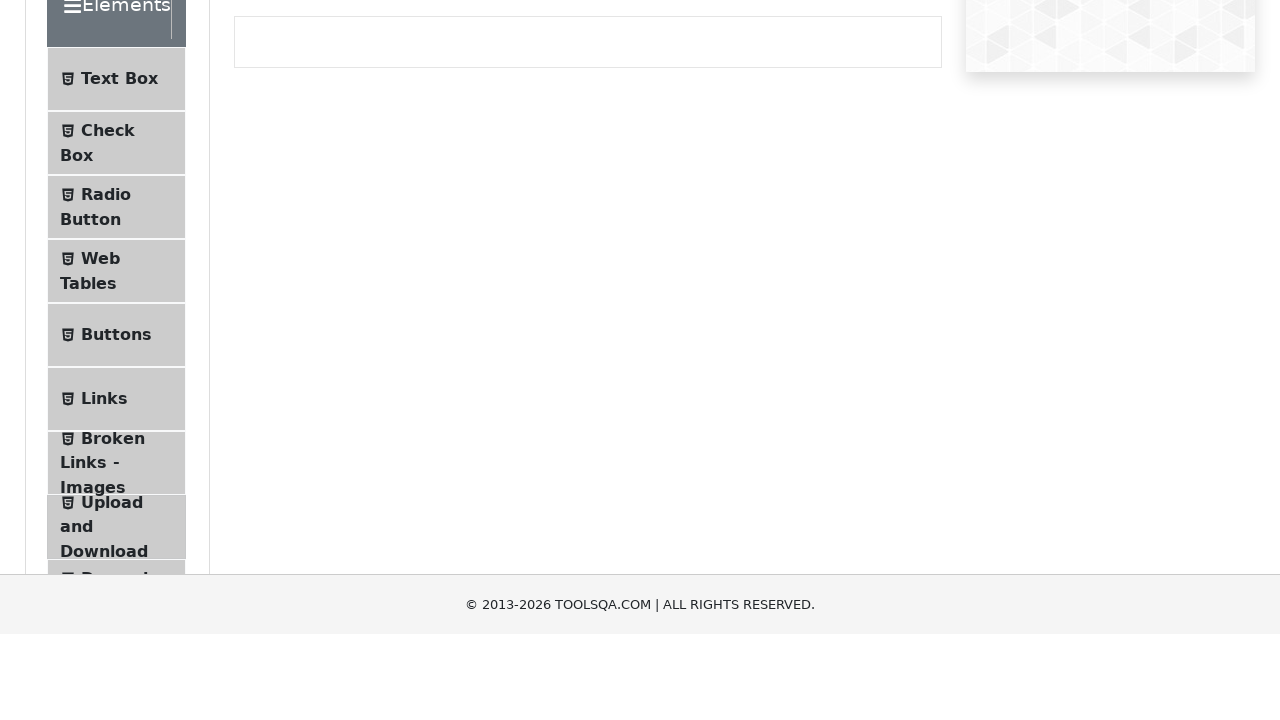

Clicked on Text Box menu item at (119, 261) on span:has-text('Text Box')
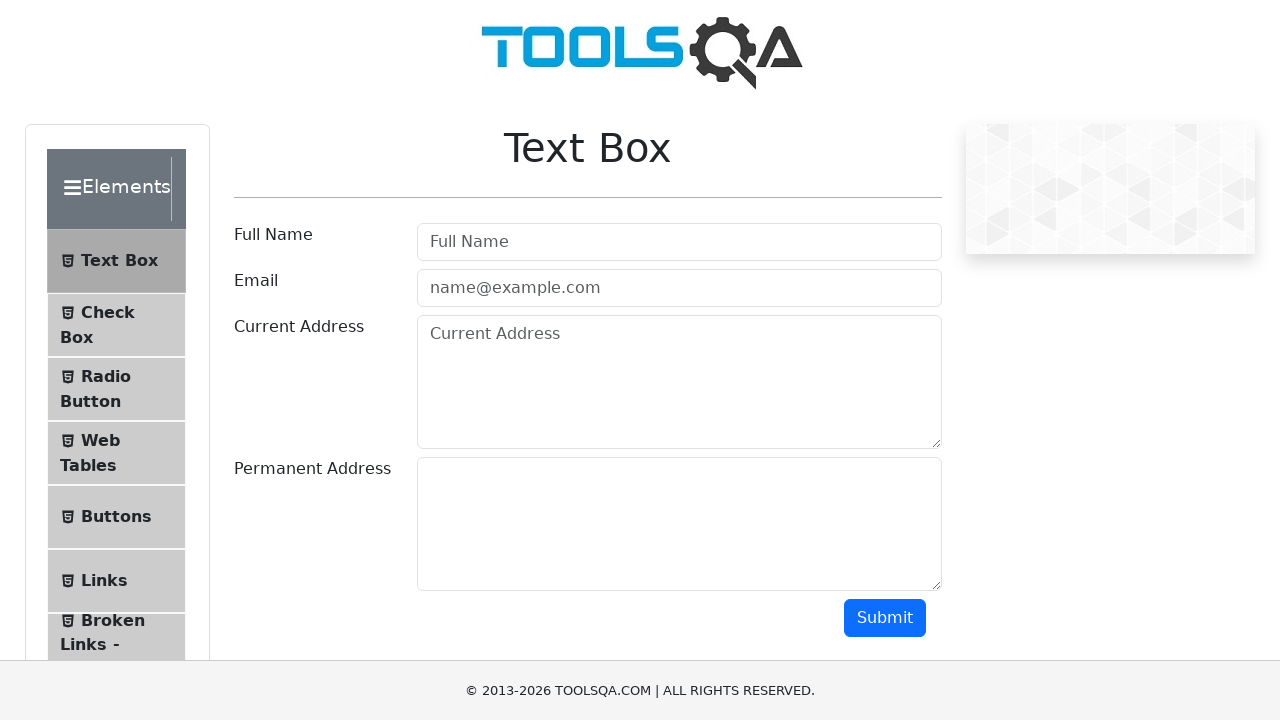

Filled in Full Name field with 'Ion Pop' on #userName
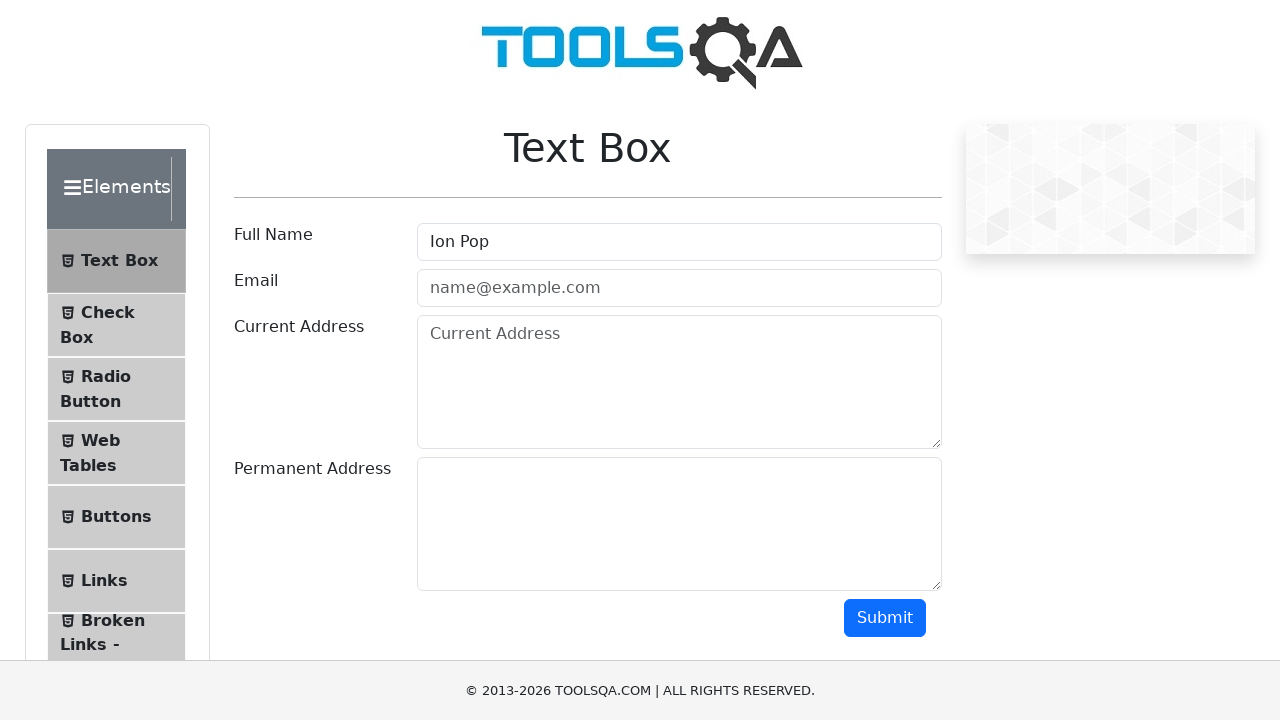

Filled in Email field with 'test@automation.com' on #userEmail
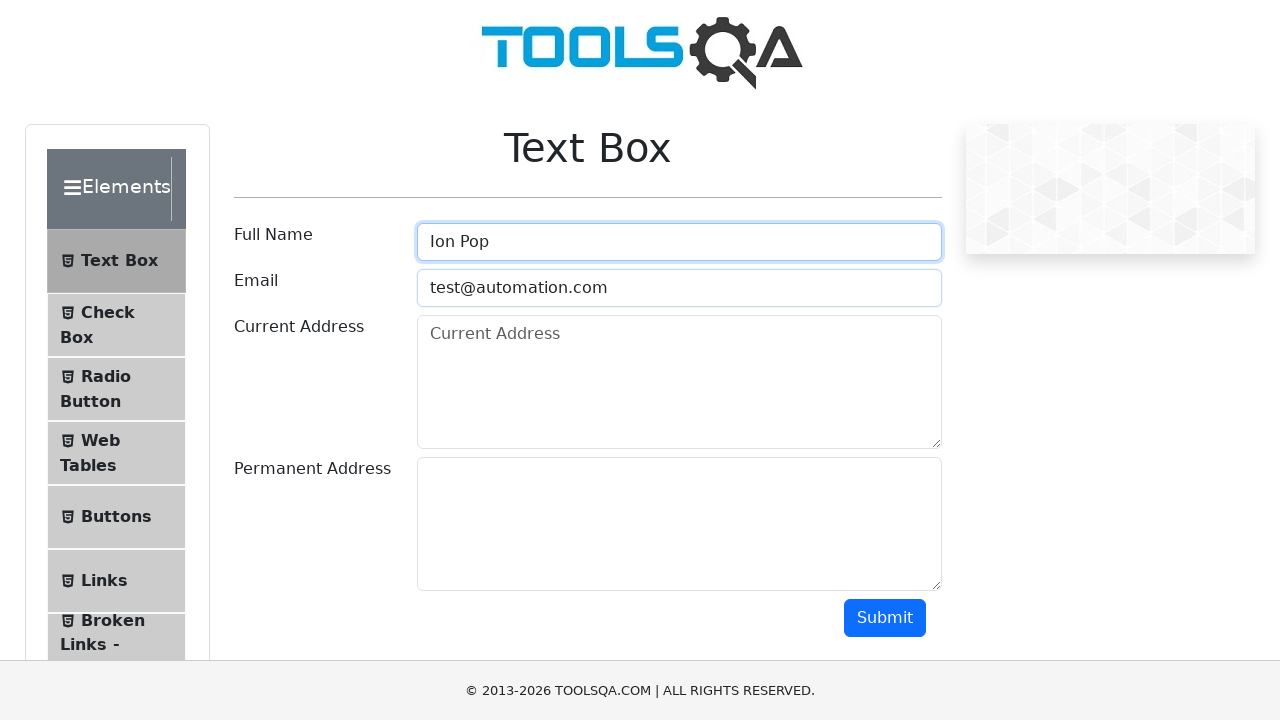

Filled in Current Address field with 'Frunzisului 106' on #currentAddress
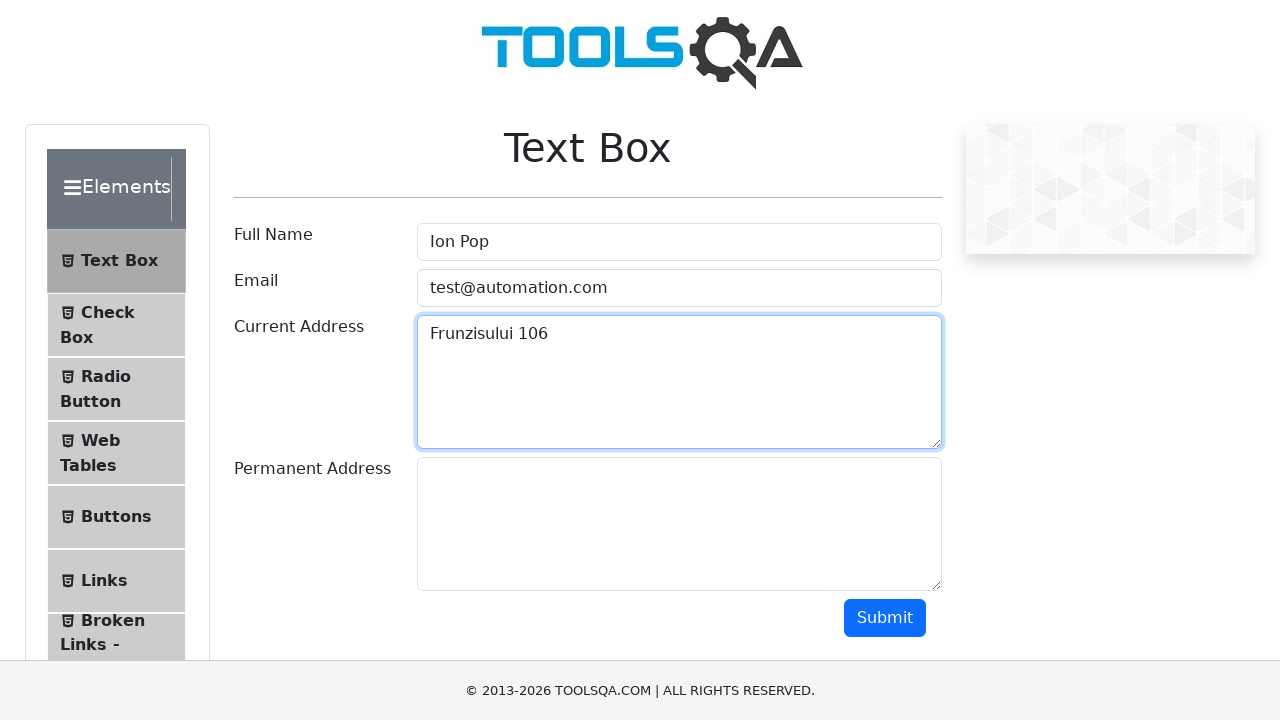

Filled in Permanent Address field with 'Frunzisului 106' on #permanentAddress
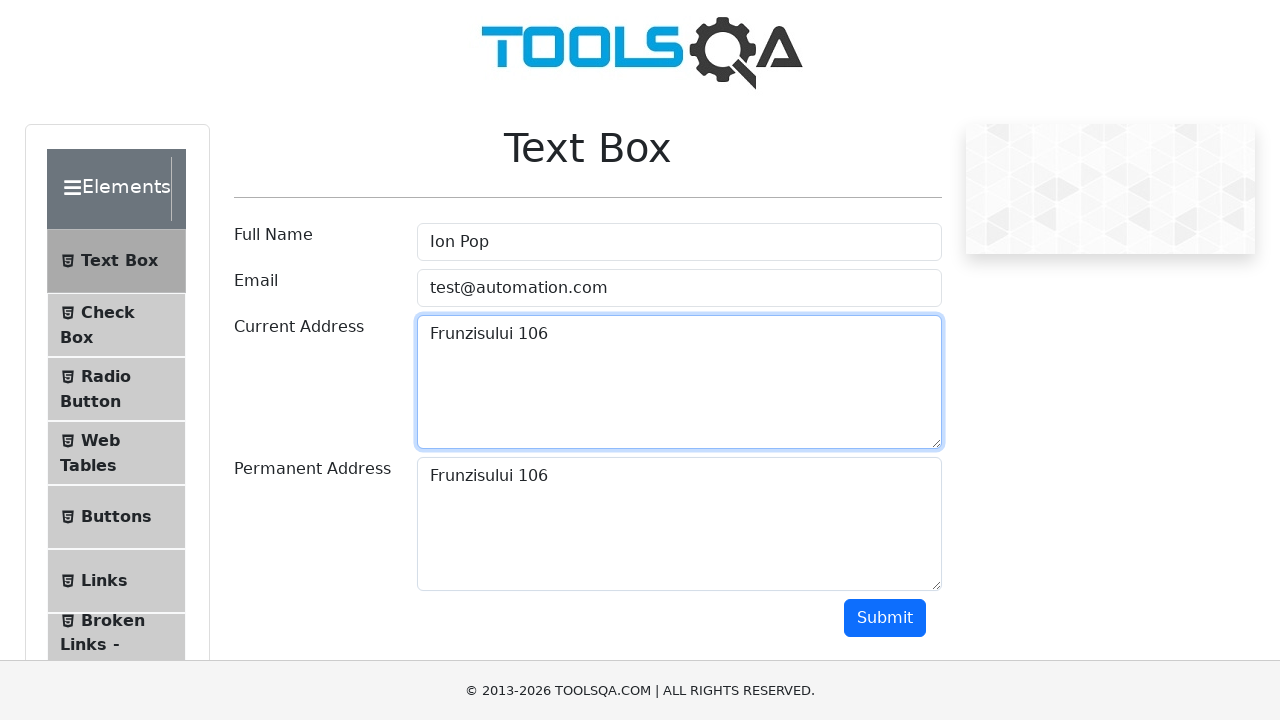

Clicked Submit button to submit the form at (885, 618) on #submit
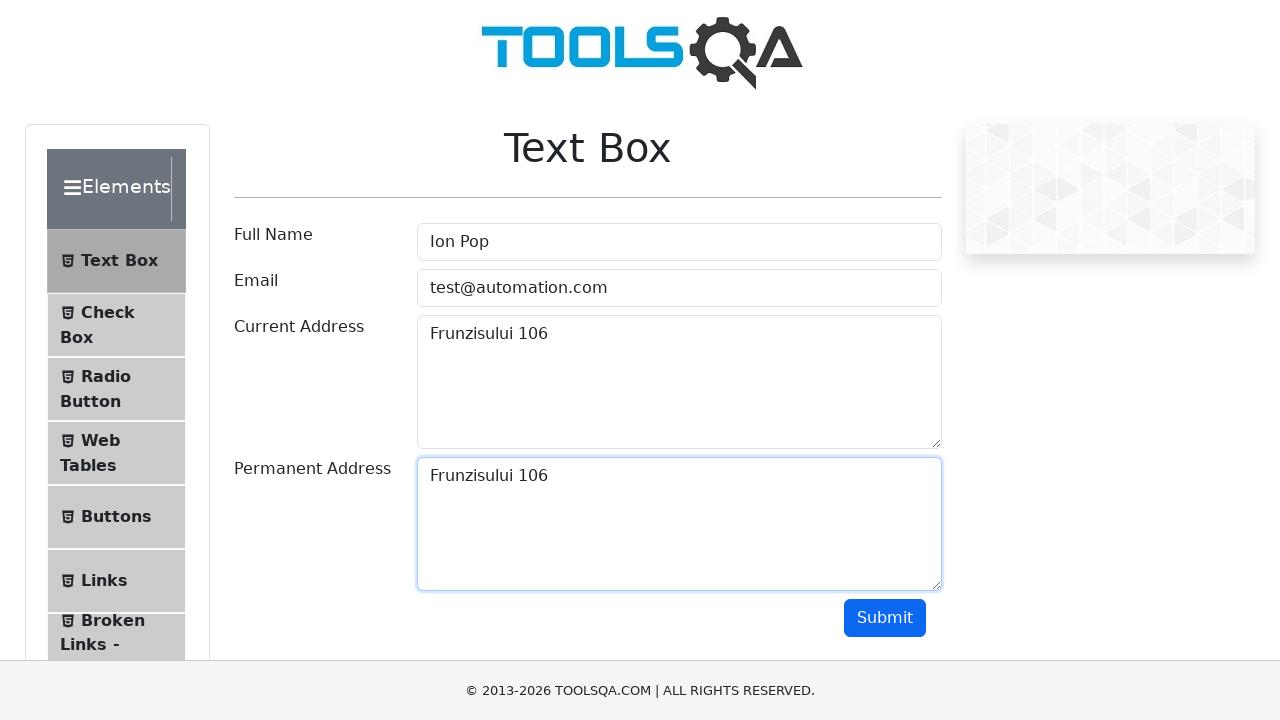

Output section appeared with submitted data
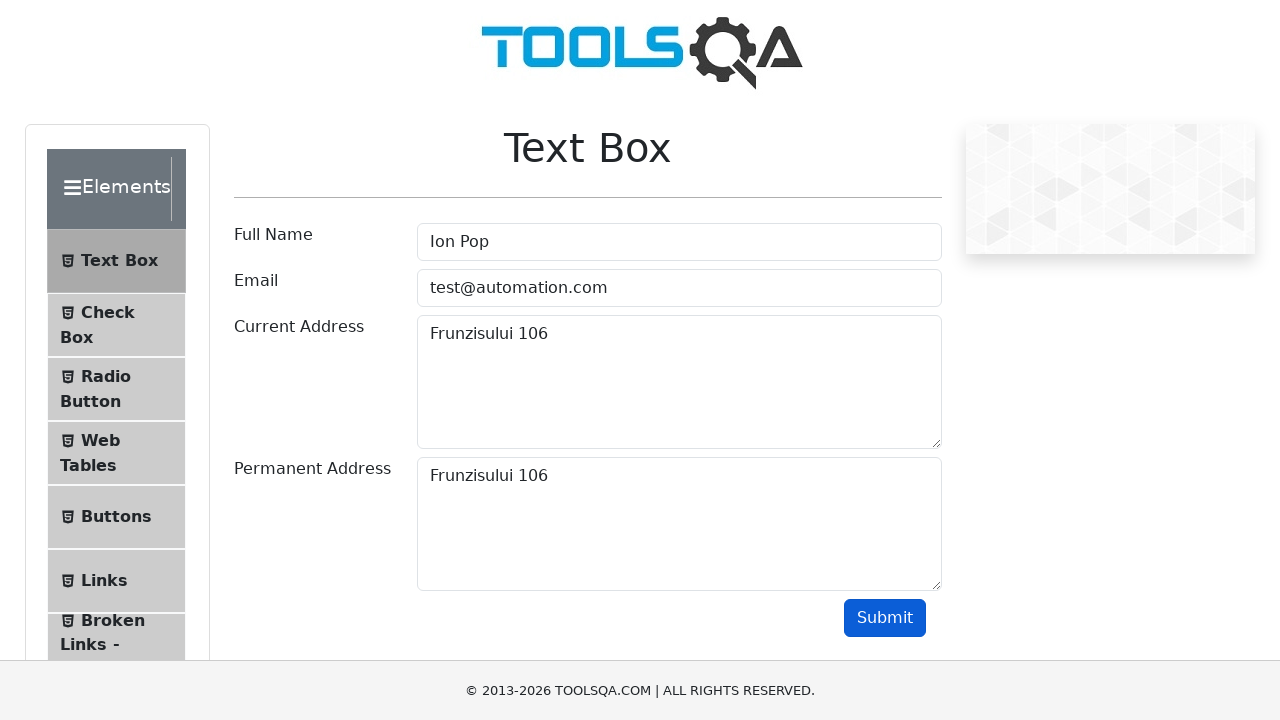

Retrieved output text content for verification
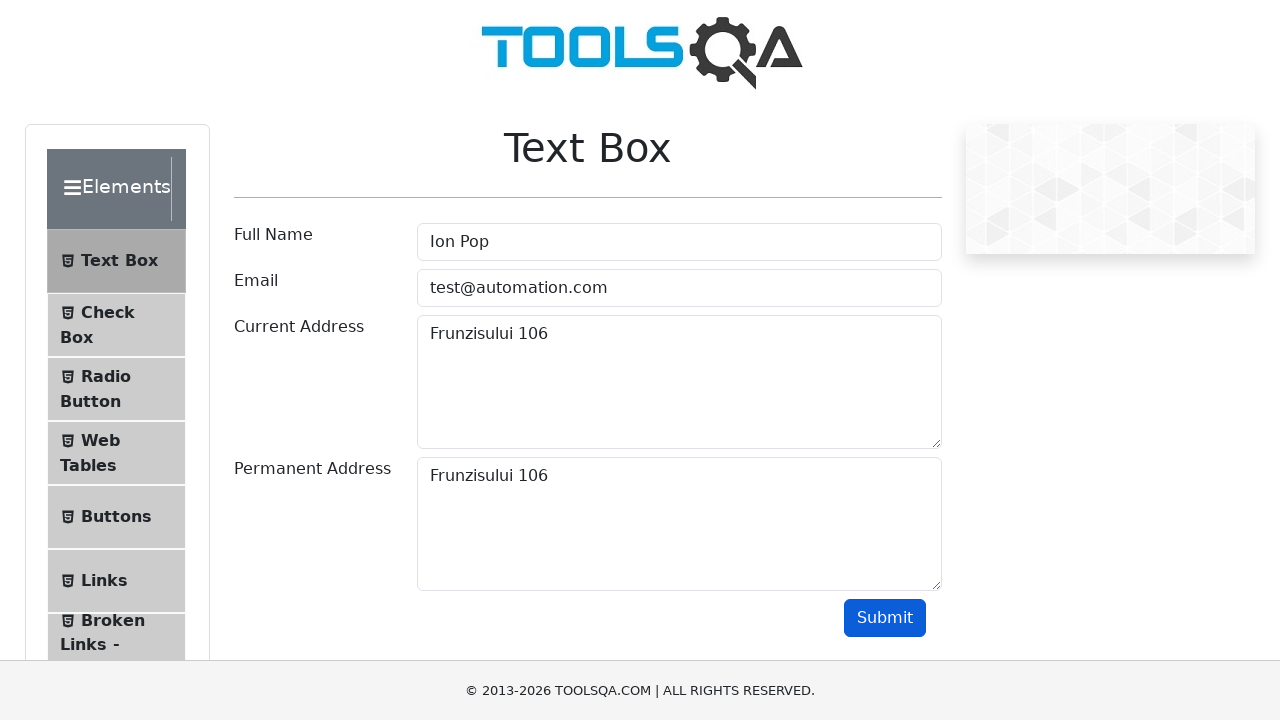

Verified that 'Ion Pop' appears in the output
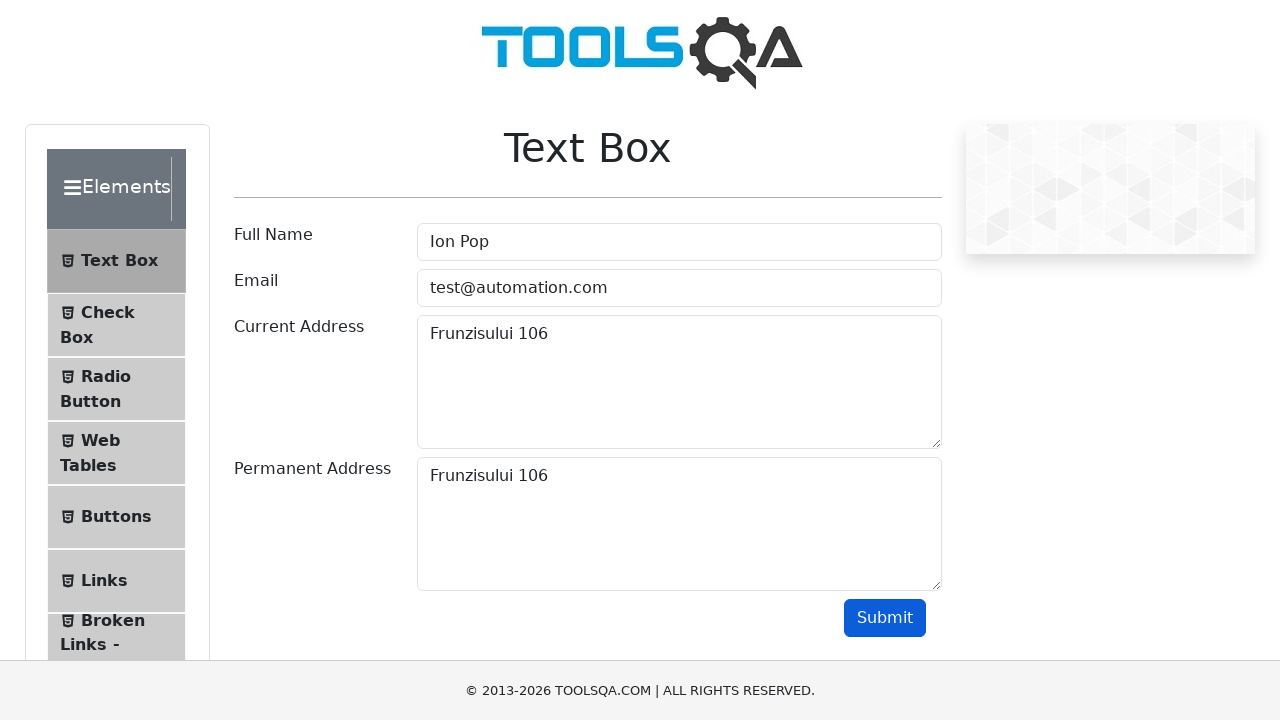

Verified that 'test@automation.com' appears in the output
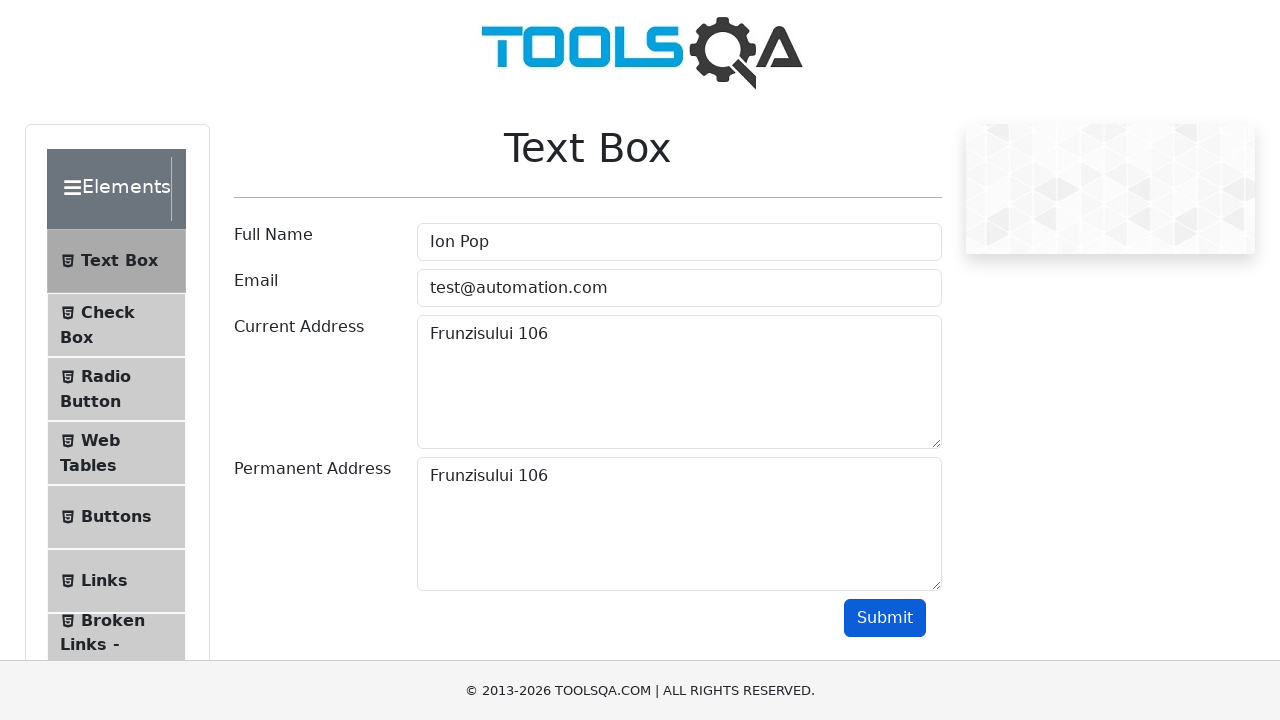

Verified that 'Frunzisului 106' appears in the output
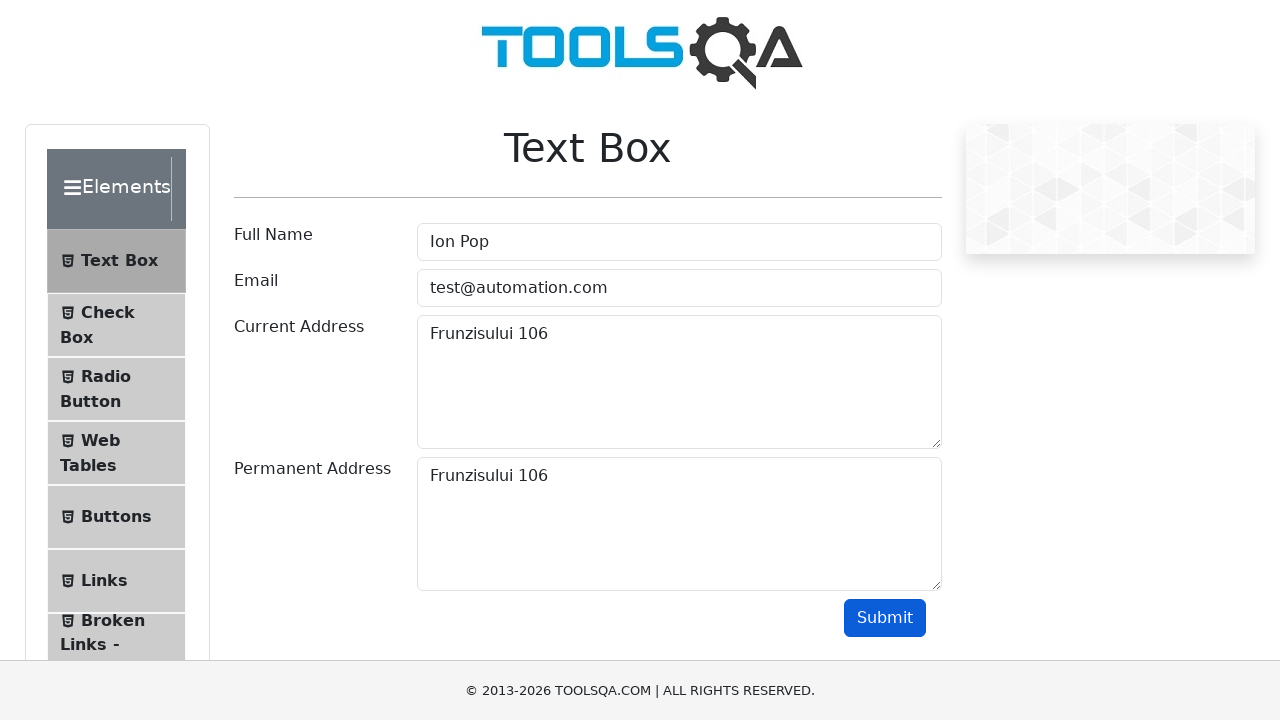

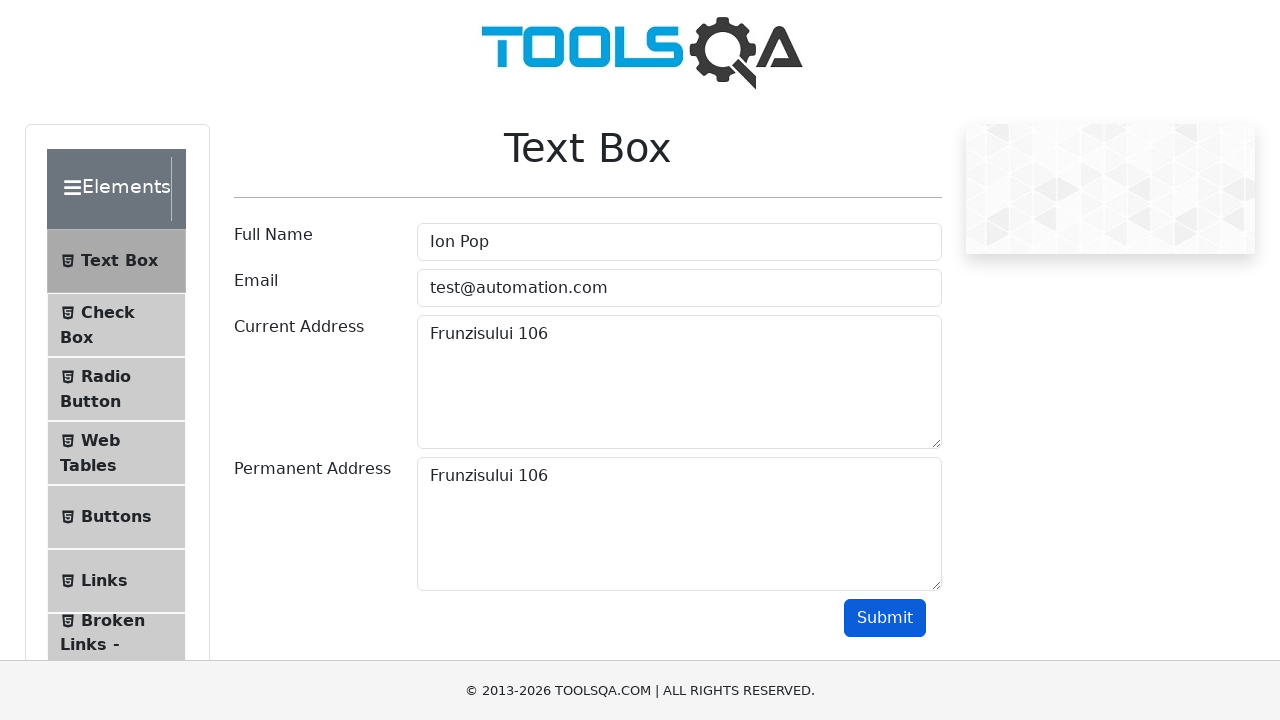